Tests the add/remove elements functionality by clicking the "Add Element" button twice to create two delete buttons, then removing the first element and verifying the second delete button remains visible.

Starting URL: http://the-internet.herokuapp.com/add_remove_elements/

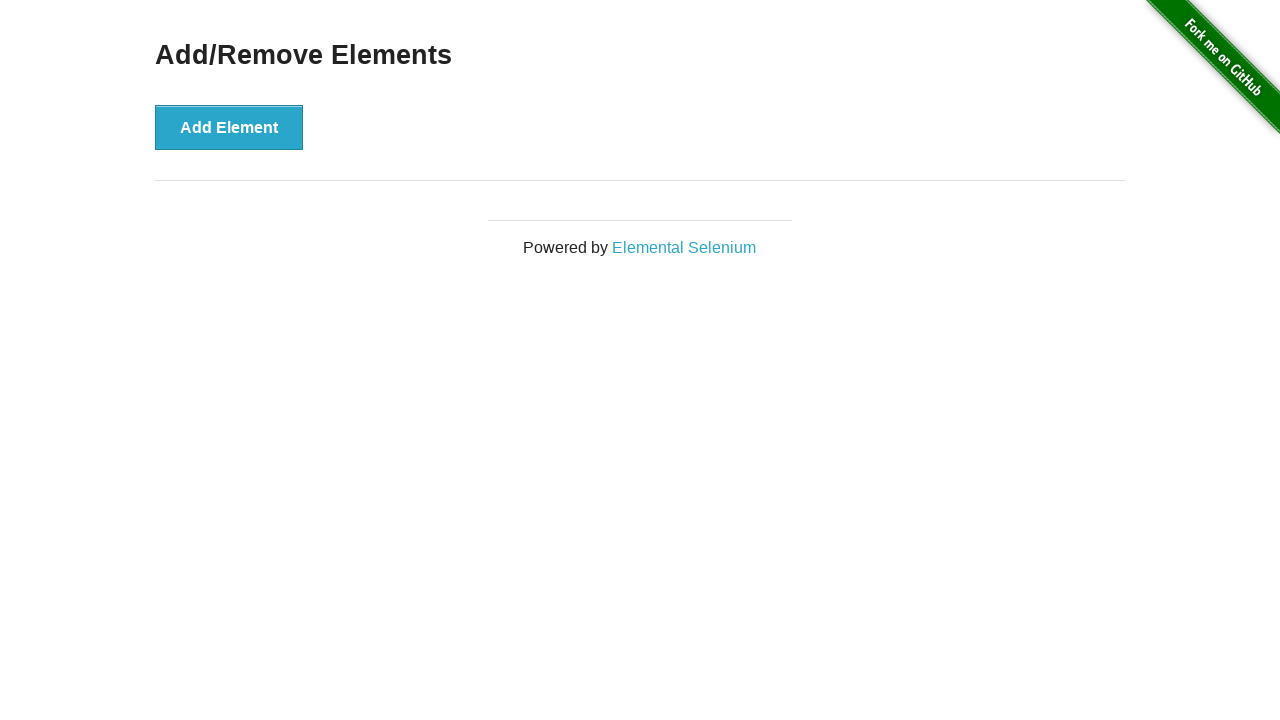

Clicked 'Add Element' button first time at (229, 127) on xpath=//button[text()='Add Element']
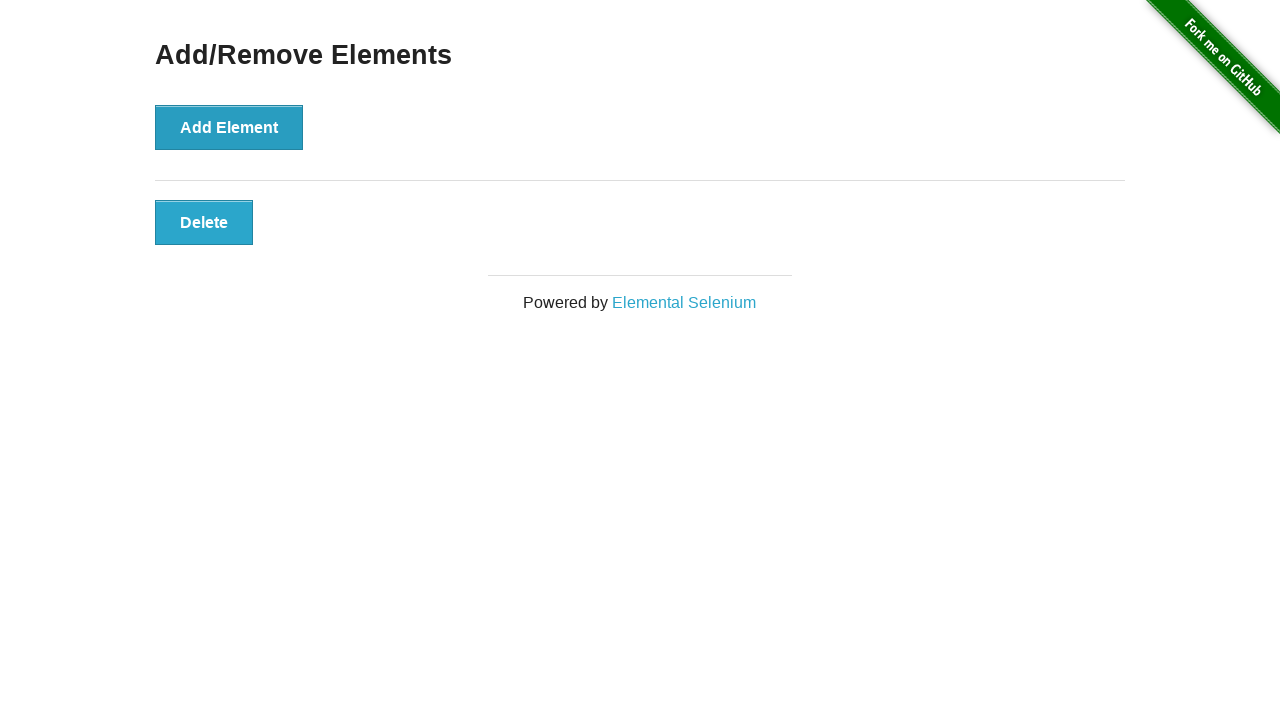

Clicked 'Add Element' button second time at (229, 127) on xpath=//button[text()='Add Element']
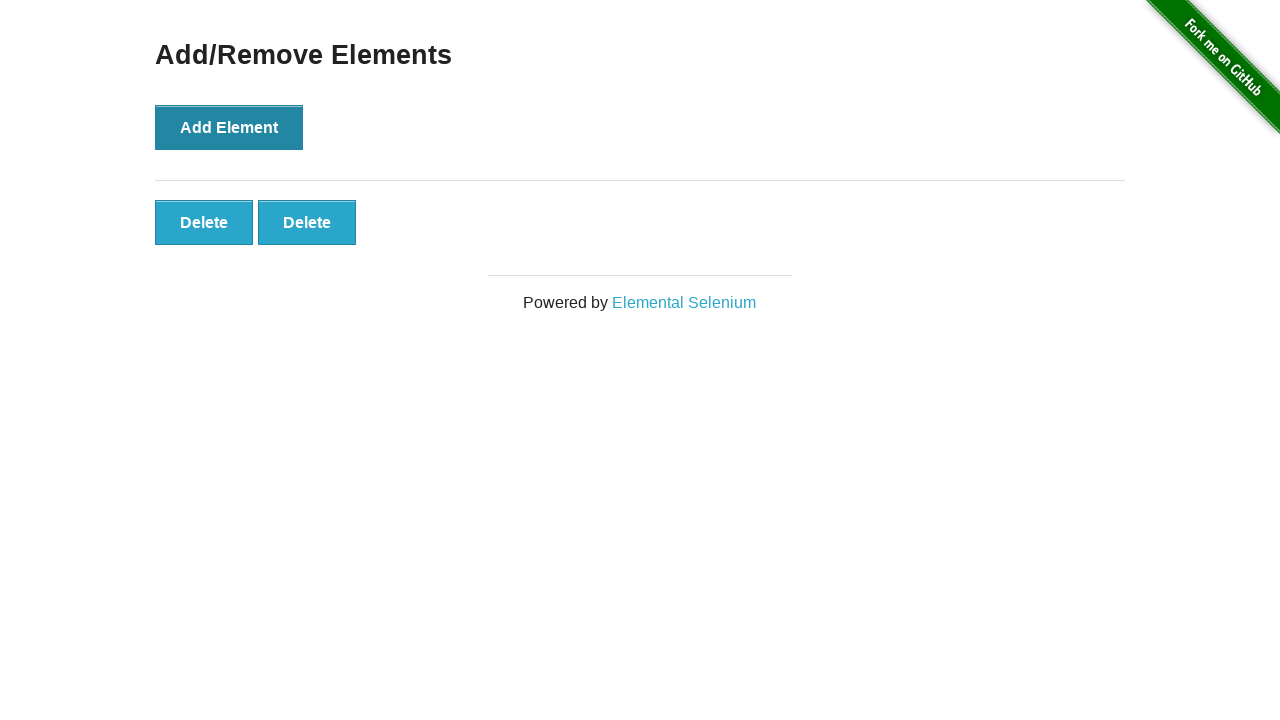

Delete buttons appeared after adding two elements
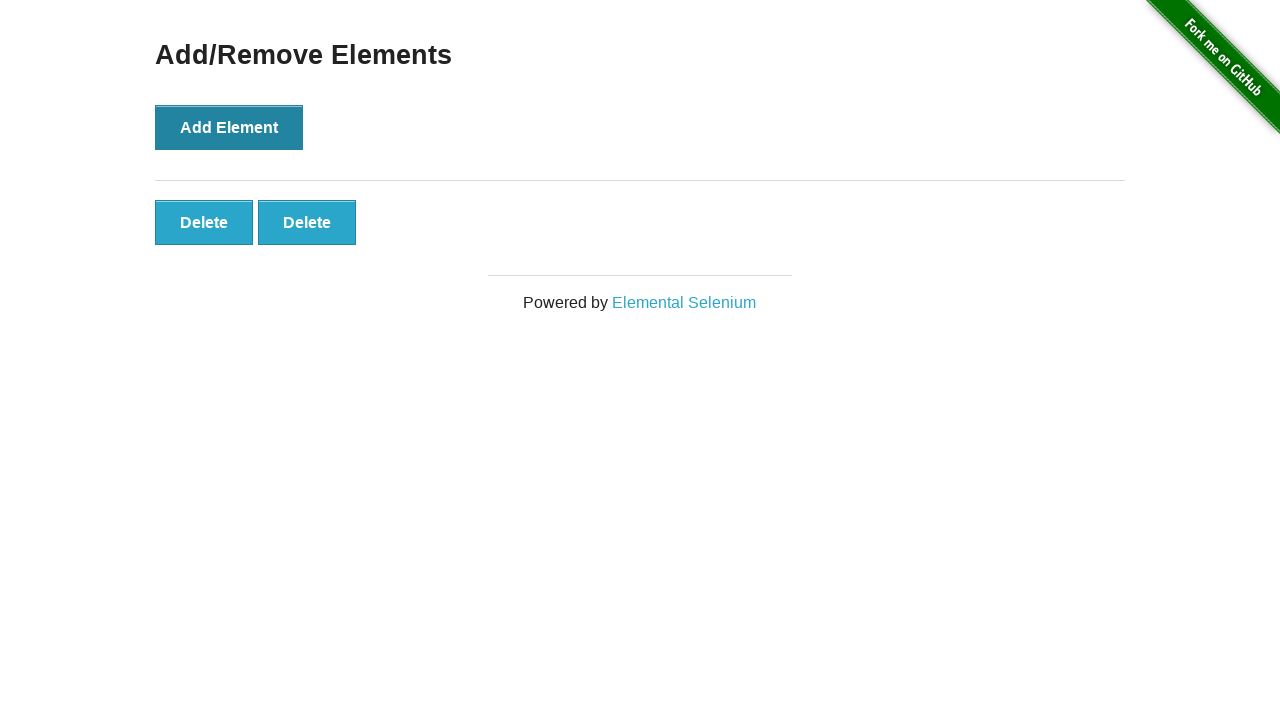

Clicked first Delete button to remove first element at (204, 222) on xpath=//button[text()='Delete']
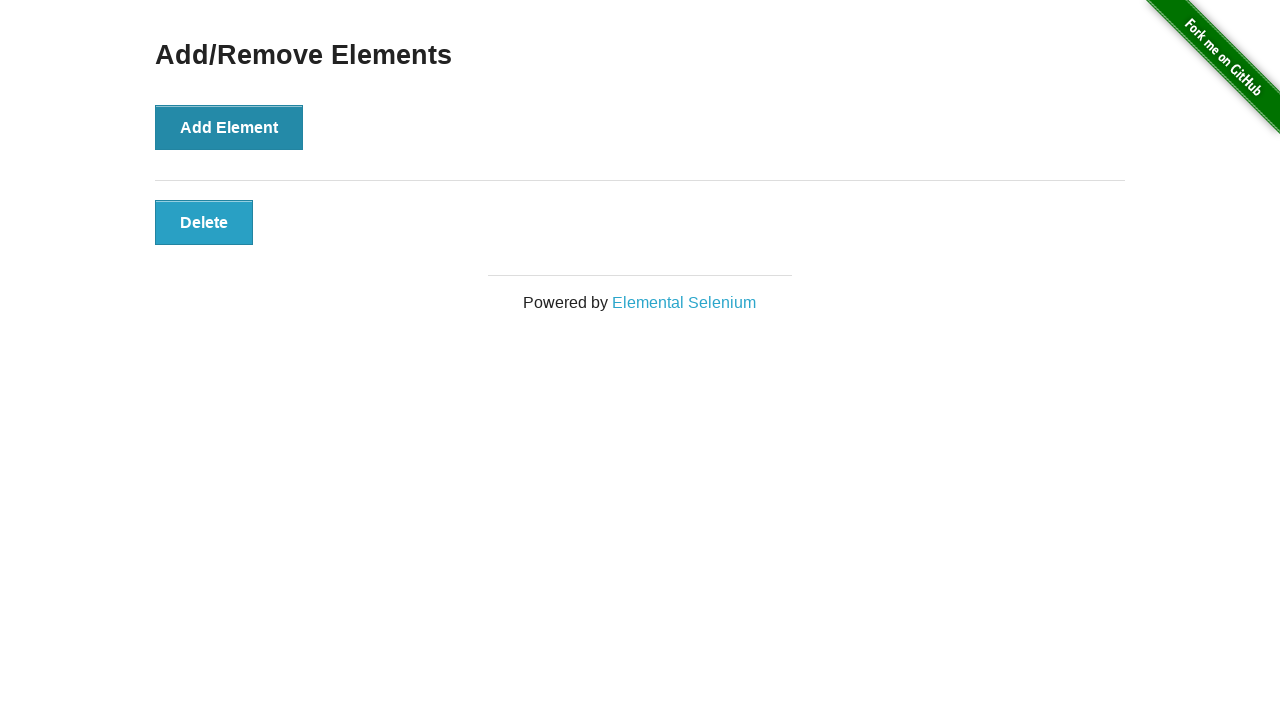

Remaining Delete button is still present
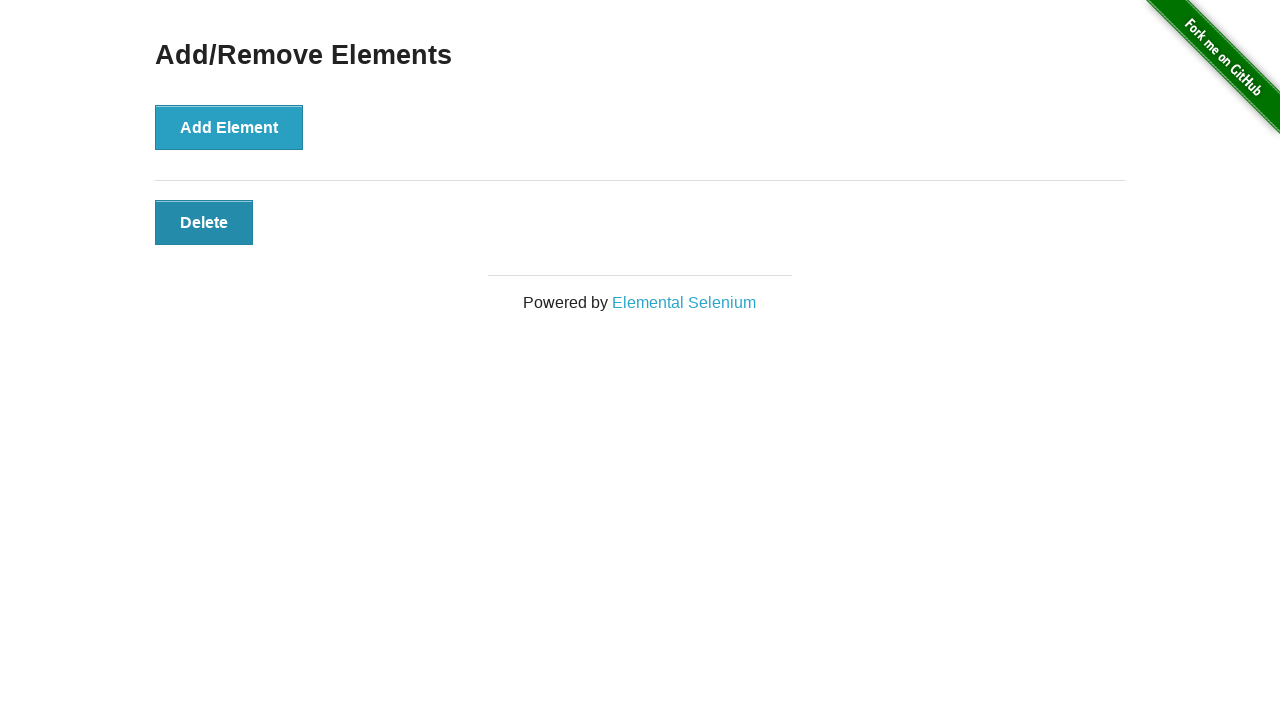

Verified second Delete button remains visible after removing first element
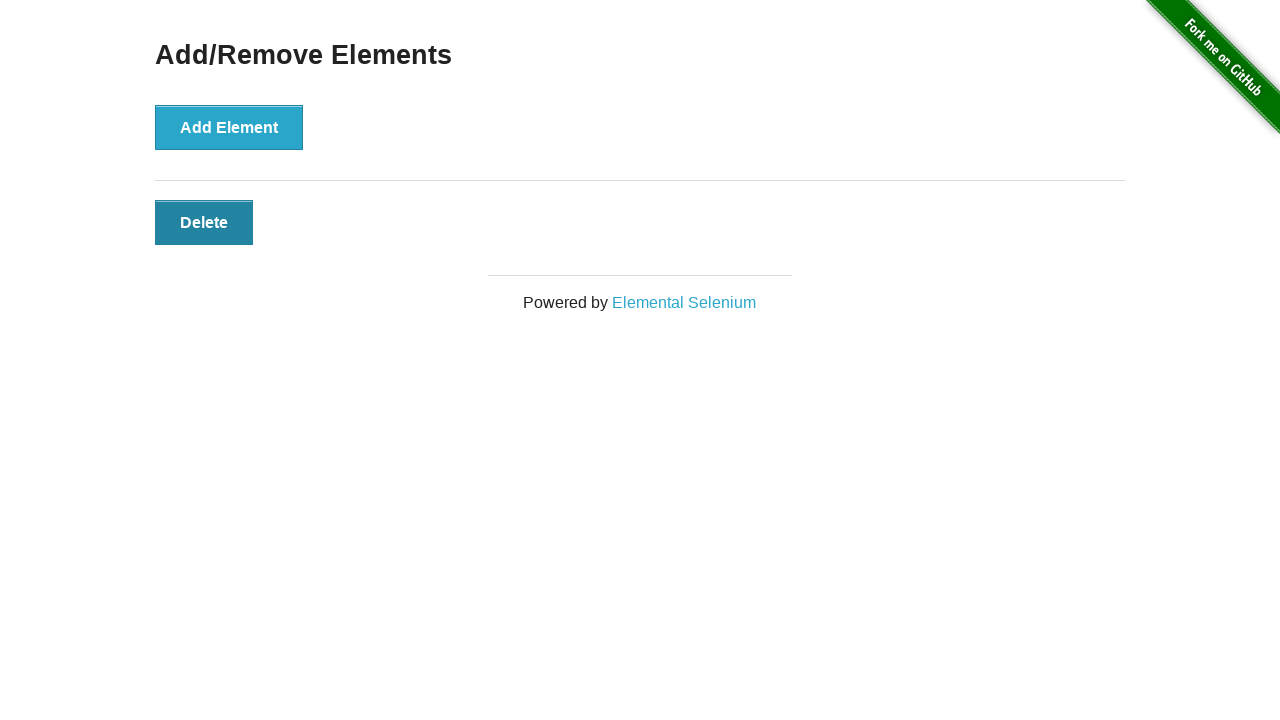

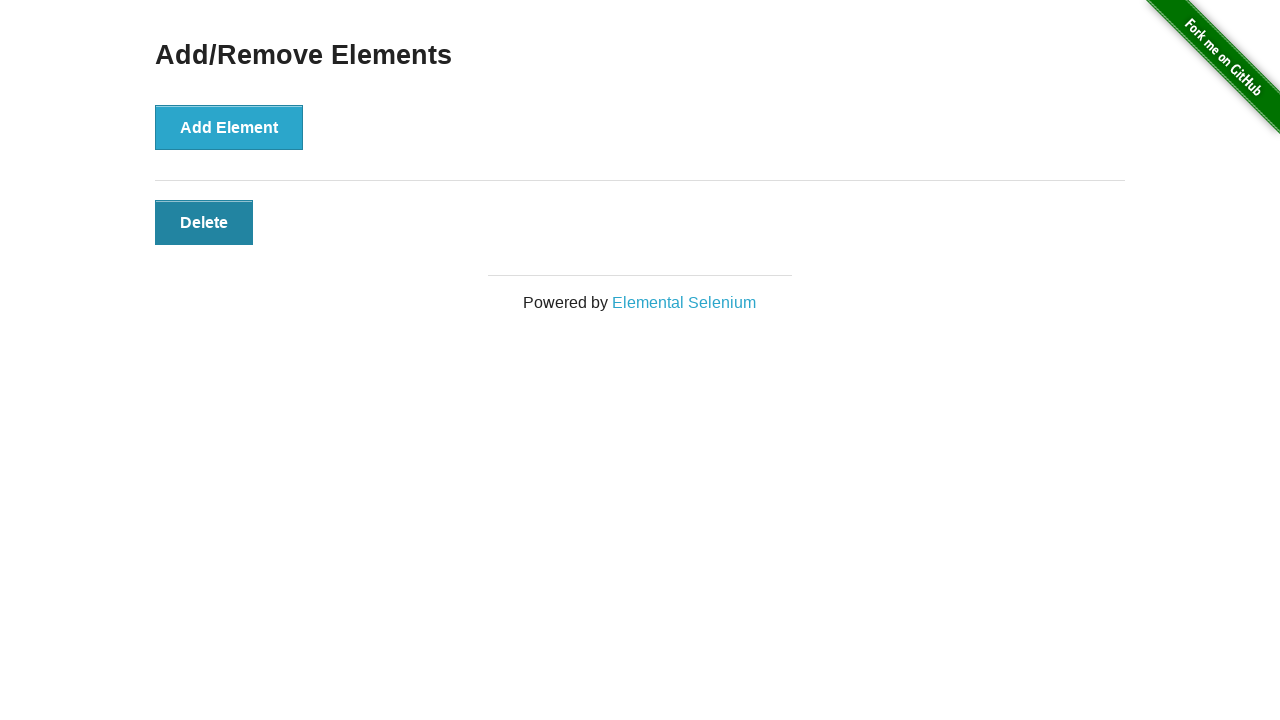